Navigates to a SHEIN India product category page filtered for men's items and verifies that the men's filter label with stock count is displayed on the page.

Starting URL: https://www.sheinindia.in/c/sverse-5939-37961?query=%3Arelevance%3Agenderfilter%3AMen&gridColumns=5&customerType=Existing&segmentIds=15%2C8%2C19&userClusterId=supervalue%7Cm1active%2Cactive%2Cfirstpurchaser%2Cmen%2Clowasp%2Cp_null&customertype=Existing

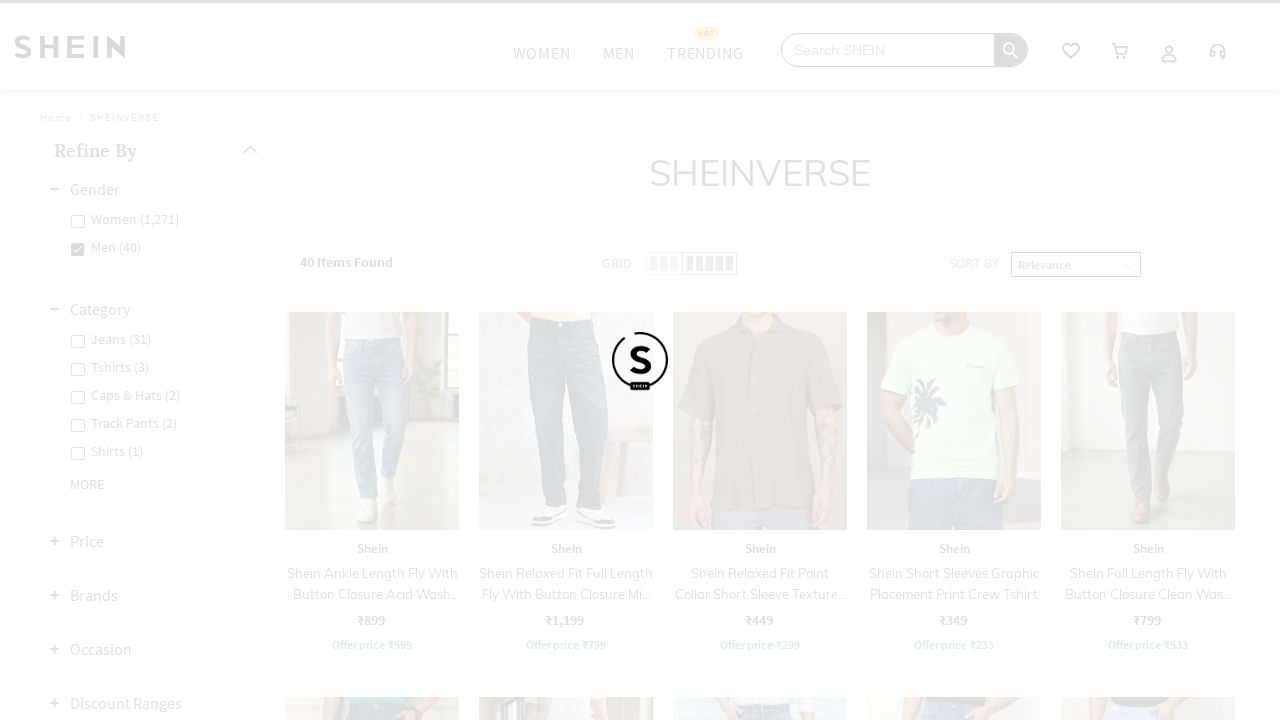

Waited for Men's filter label with stock count to appear on page
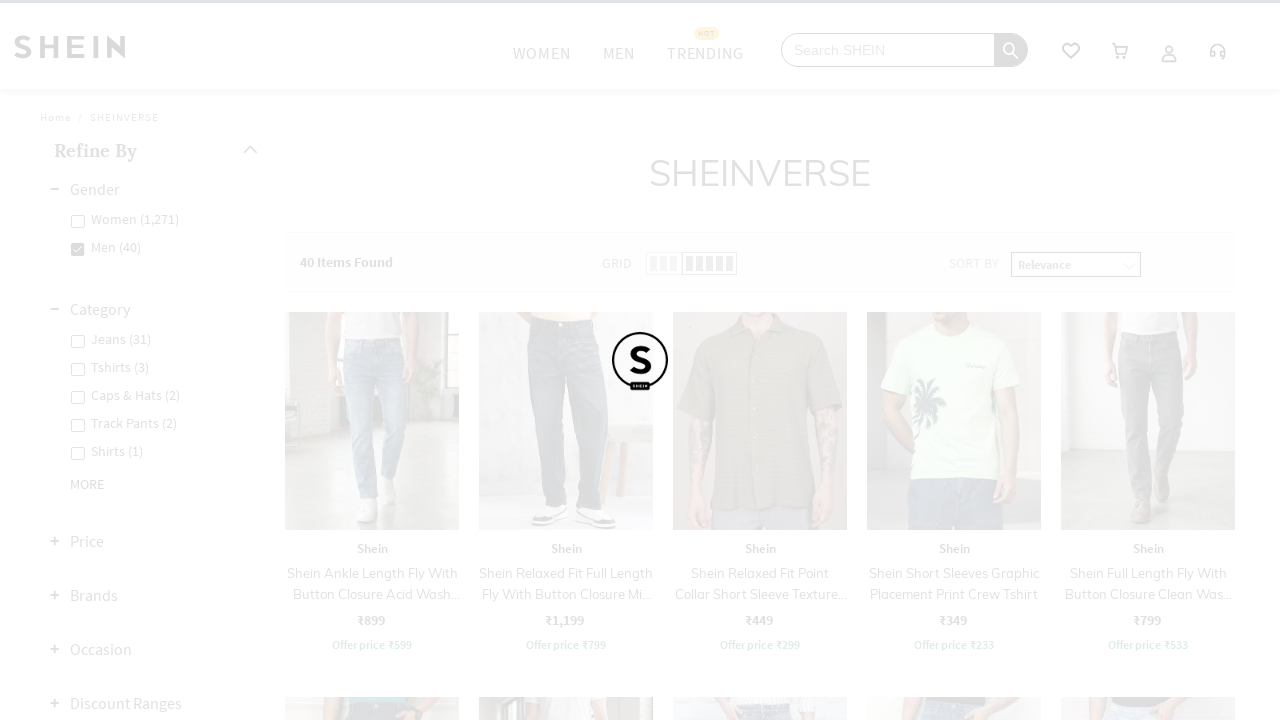

Located Men's filter label element
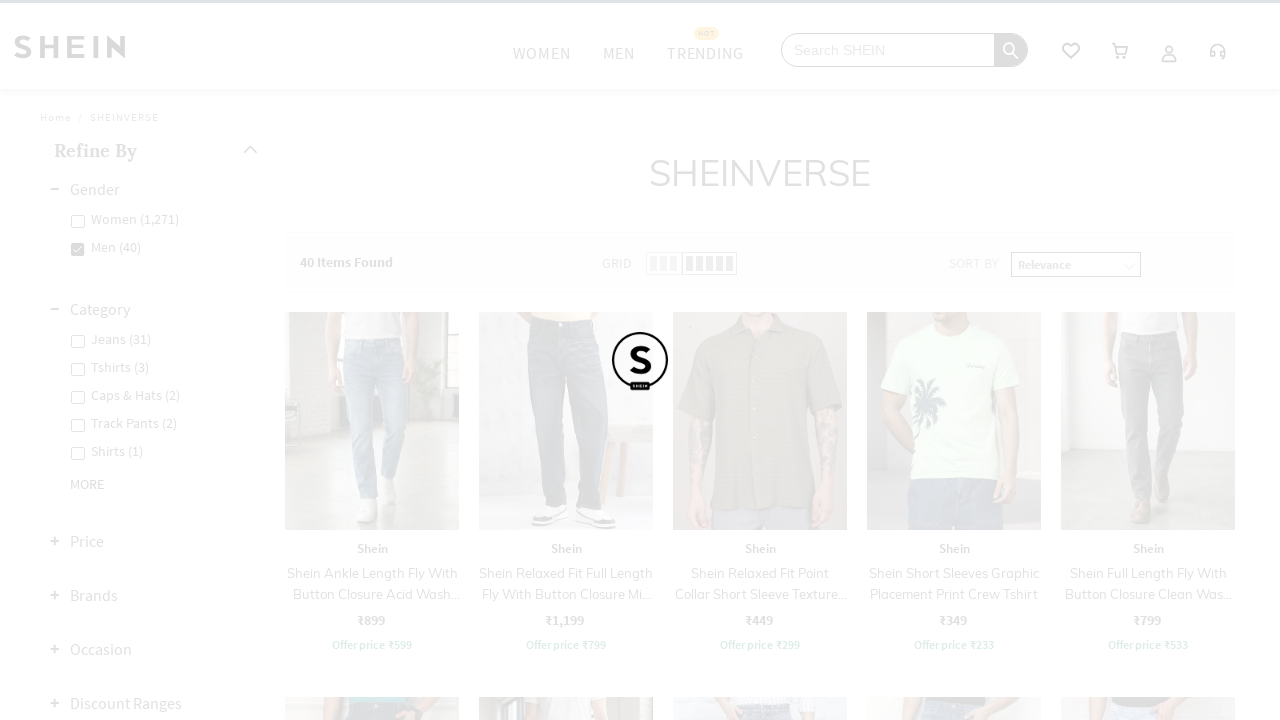

Verified Men's filter label is visible on the page
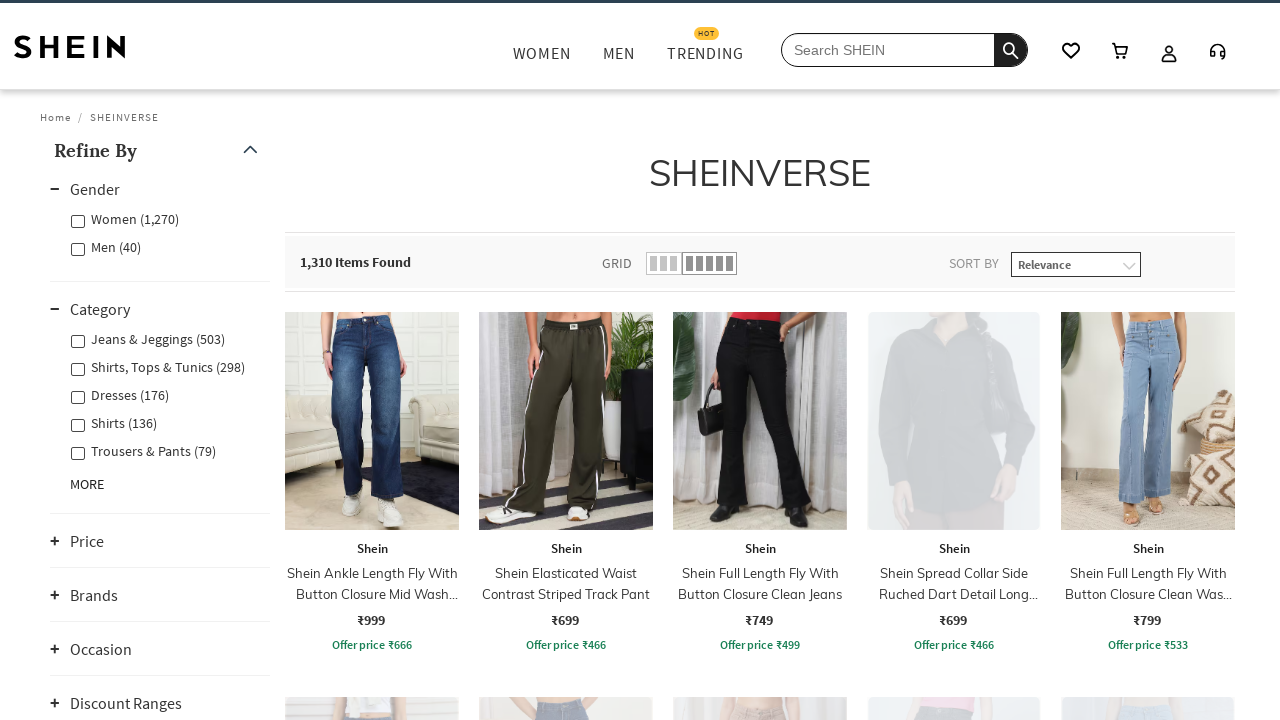

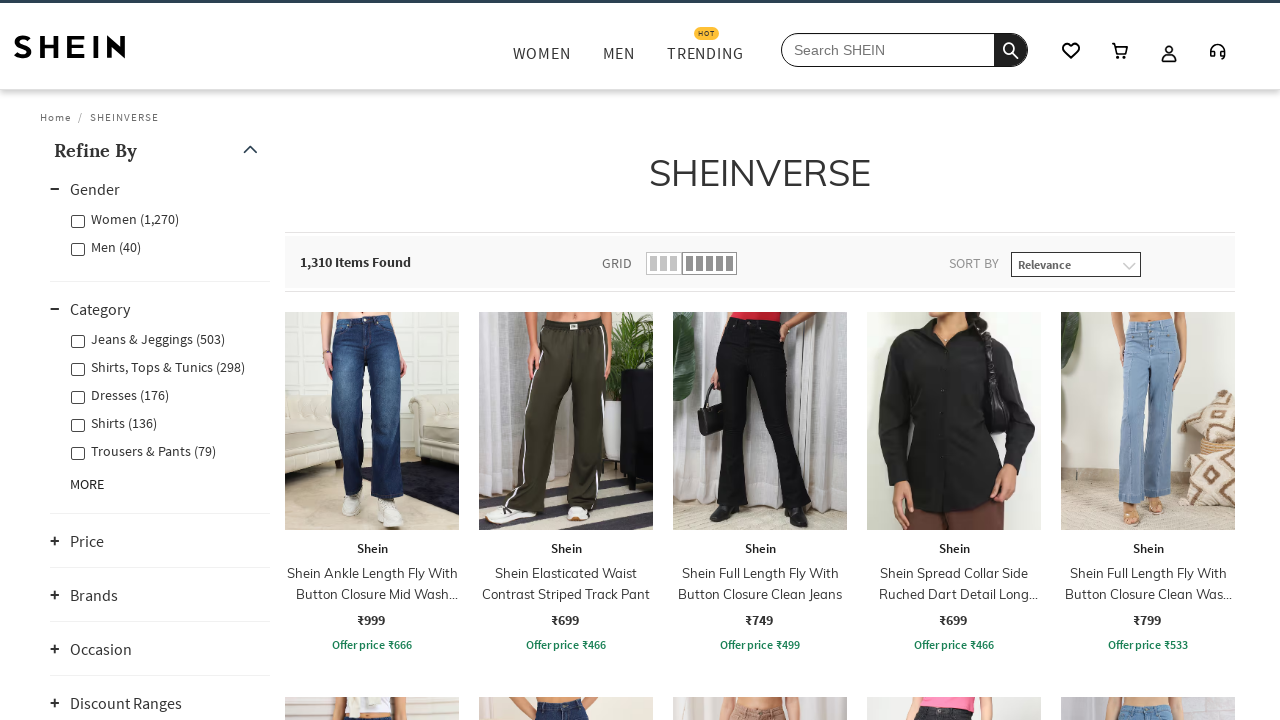